Tests dynamic dropdown selection for flight booking by selecting origin and destination cities

Starting URL: https://rahulshettyacademy.com/dropdownsPractise/

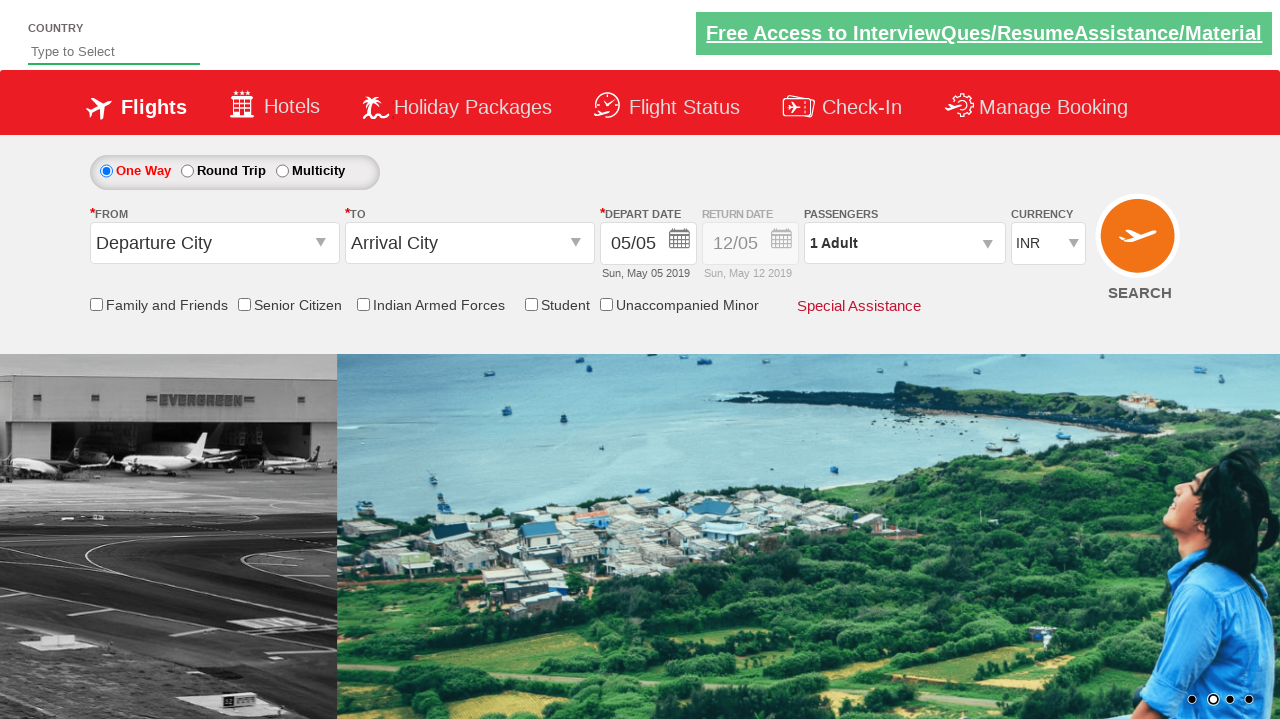

Clicked on origin station dropdown at (214, 243) on #ctl00_mainContent_ddl_originStation1_CTXT
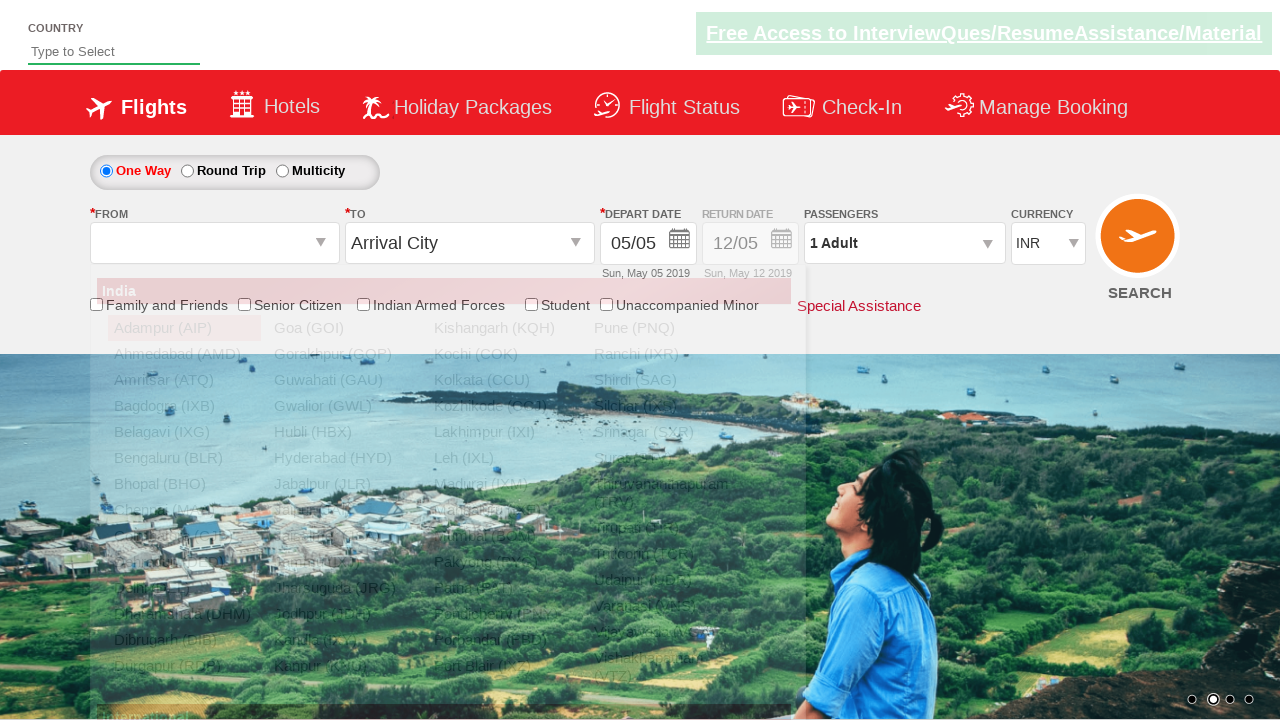

Selected Hyderabad (HYD) as origin city at (344, 458) on xpath=//a[normalize-space()='Hyderabad (HYD)']
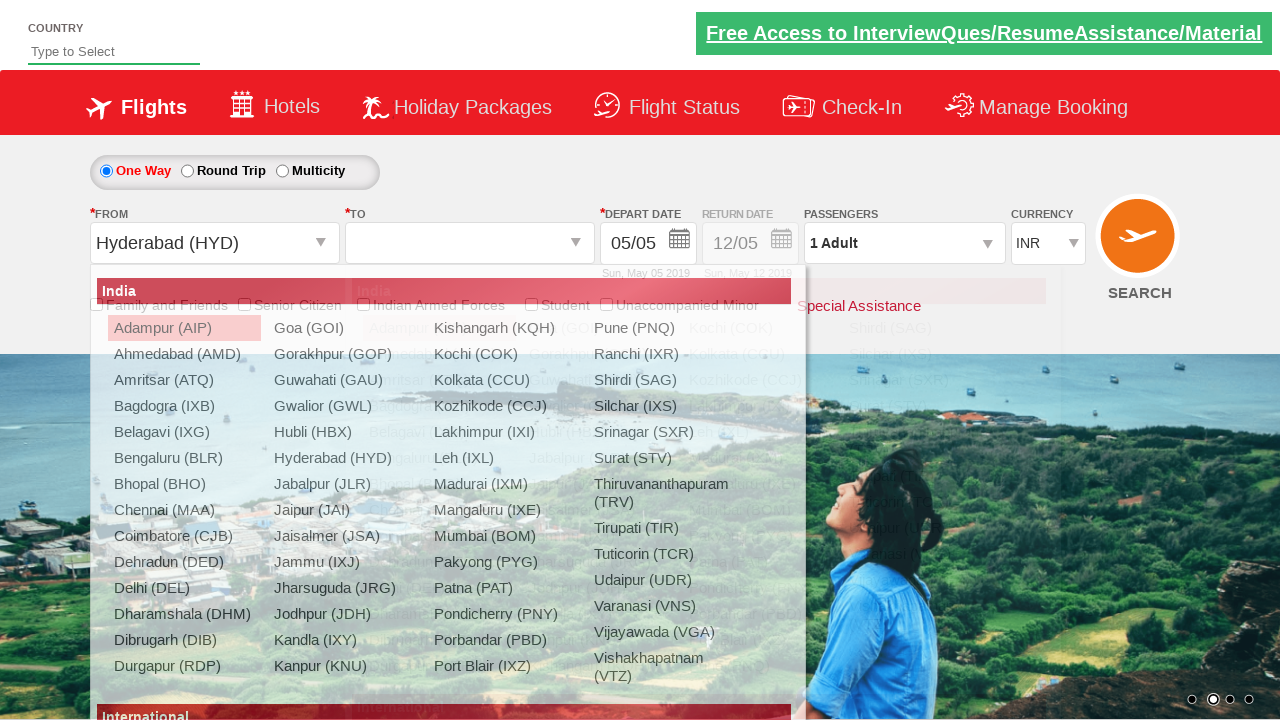

Clicked on destination station dropdown at (470, 243) on #ctl00_mainContent_ddl_destinationStation1_CTXT
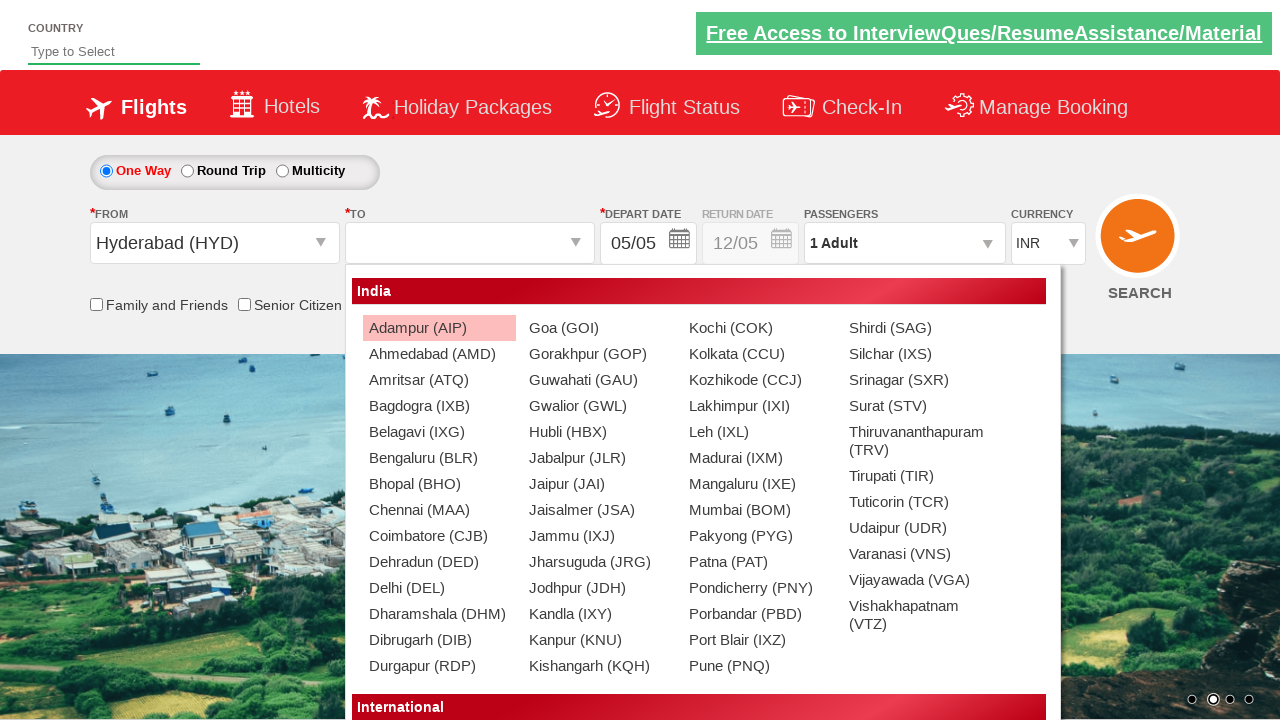

Selected Leh (IXL) as destination city at (759, 432) on xpath=(//a[normalize-space()='Leh (IXL)'])[2]
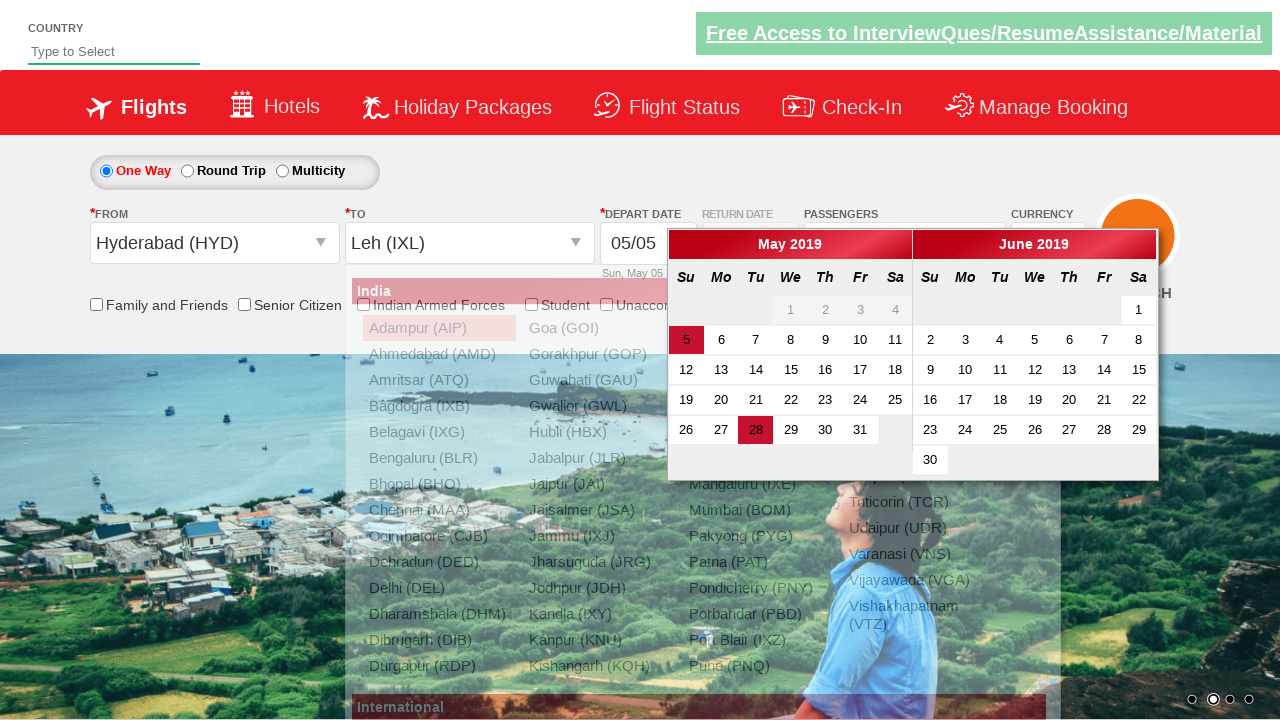

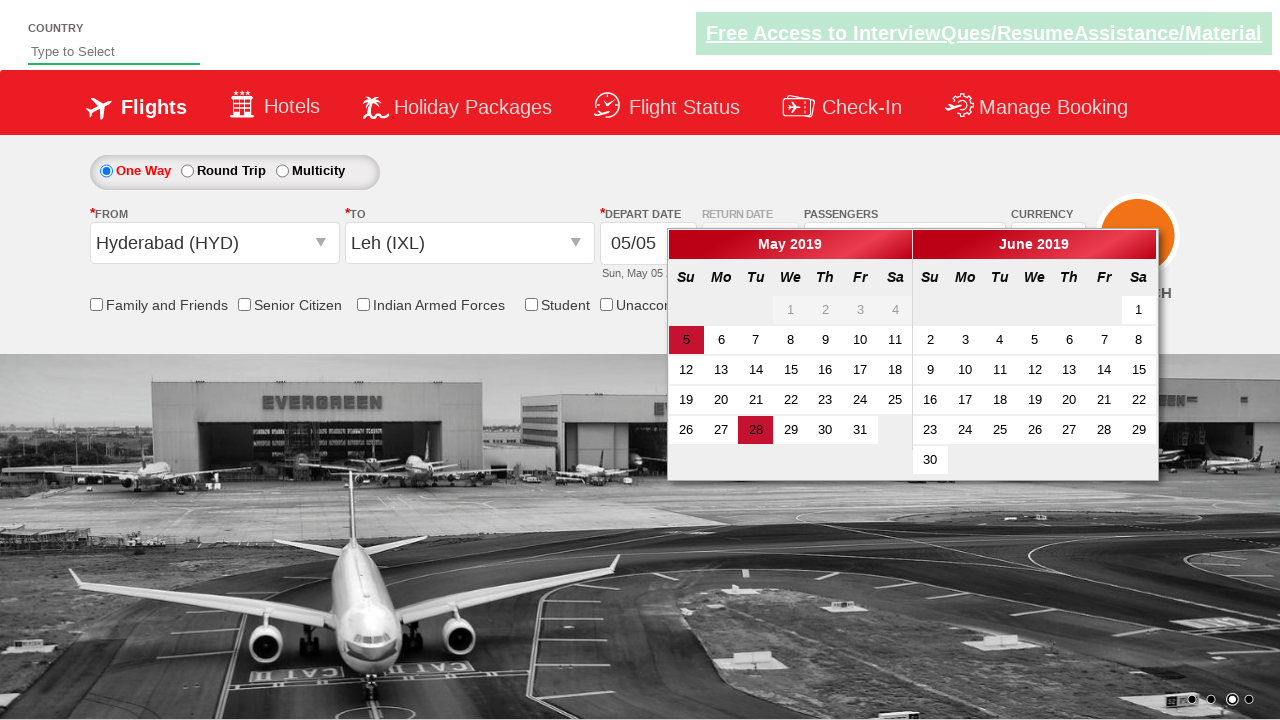